Tests adding and then removing an element on the HerokuApp add/remove elements page

Starting URL: https://the-internet.herokuapp.com/

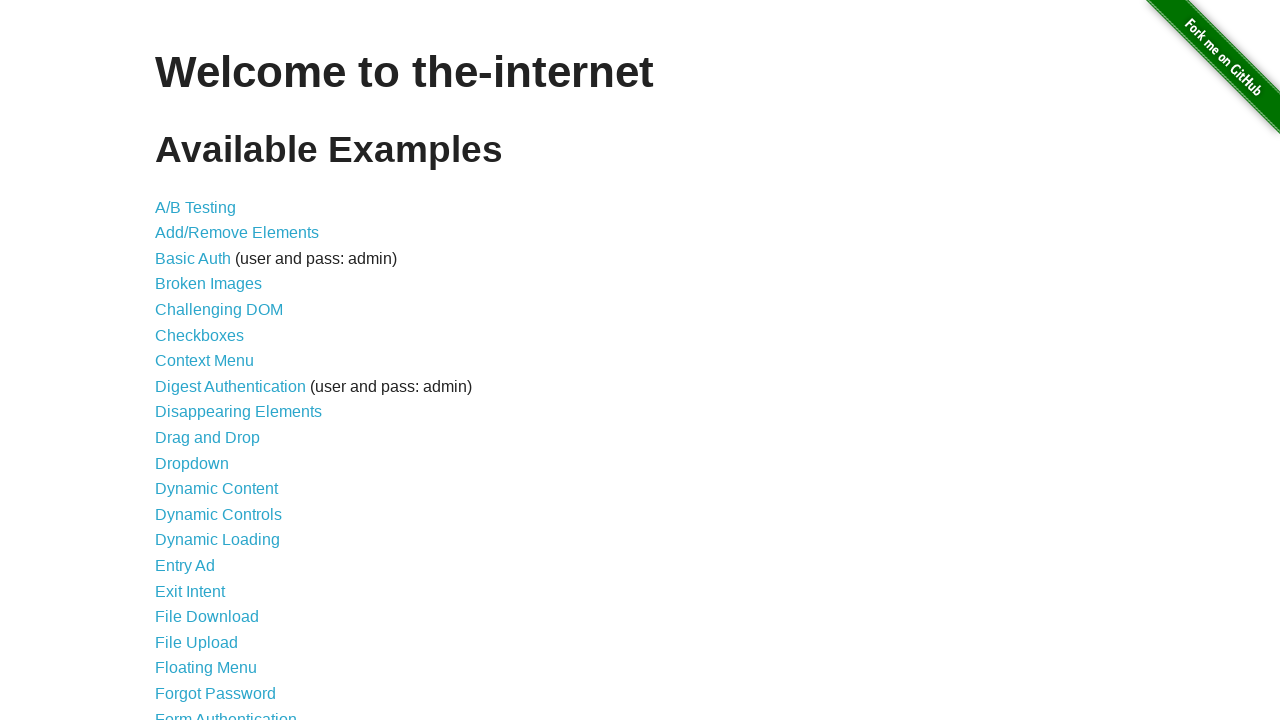

Clicked on add/remove elements link at (237, 233) on a[href='/add_remove_elements/']
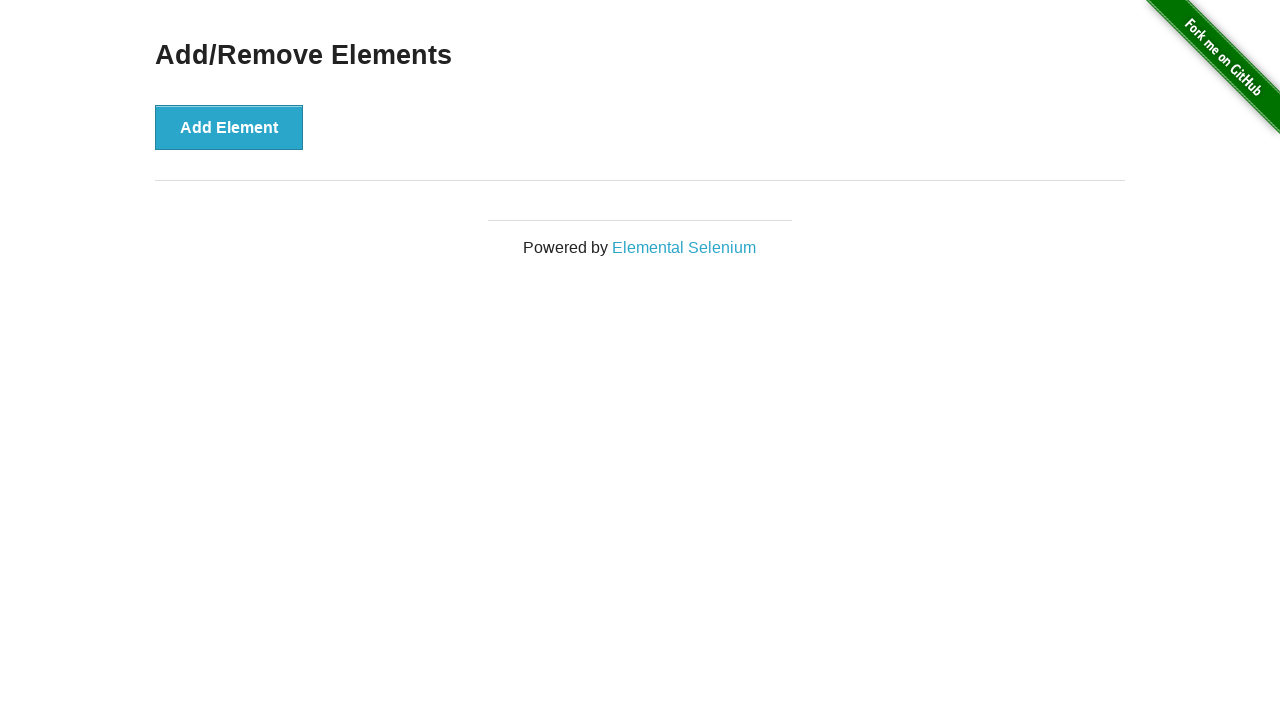

Clicked the Add Element button at (229, 127) on button[onclick='addElement()']
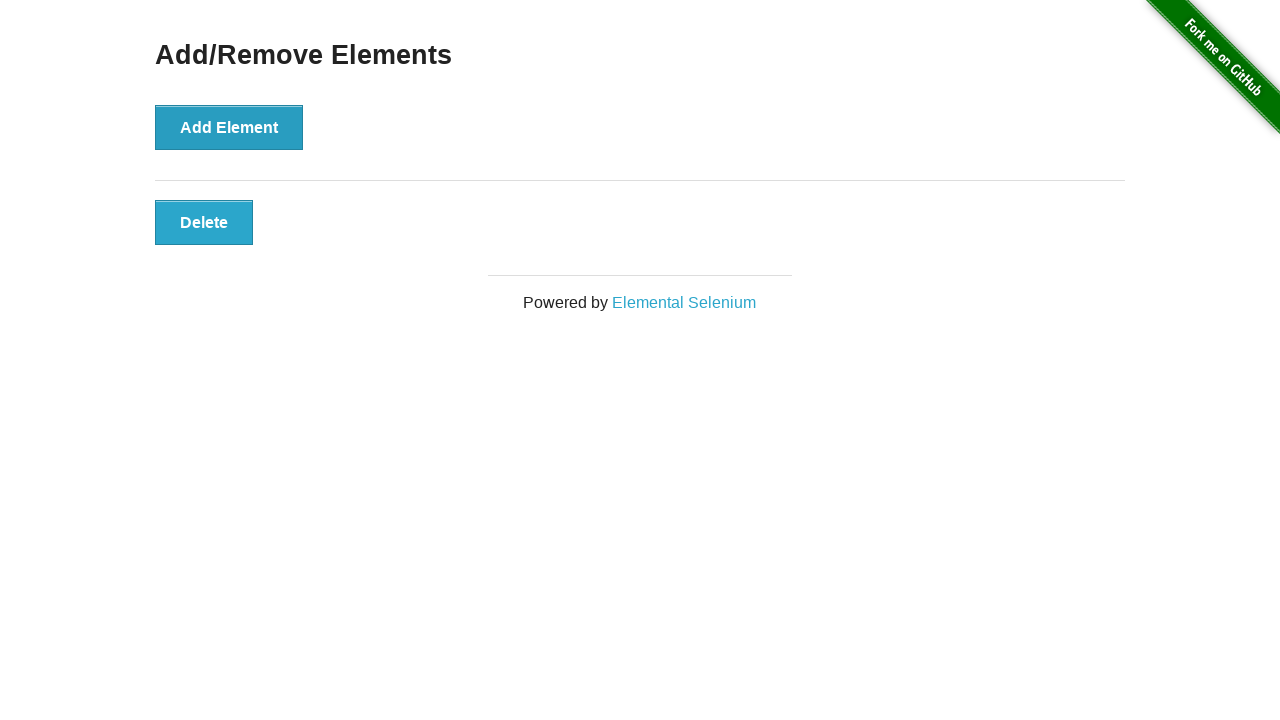

Clicked the Delete button to remove the added element at (204, 222) on button.added-manually
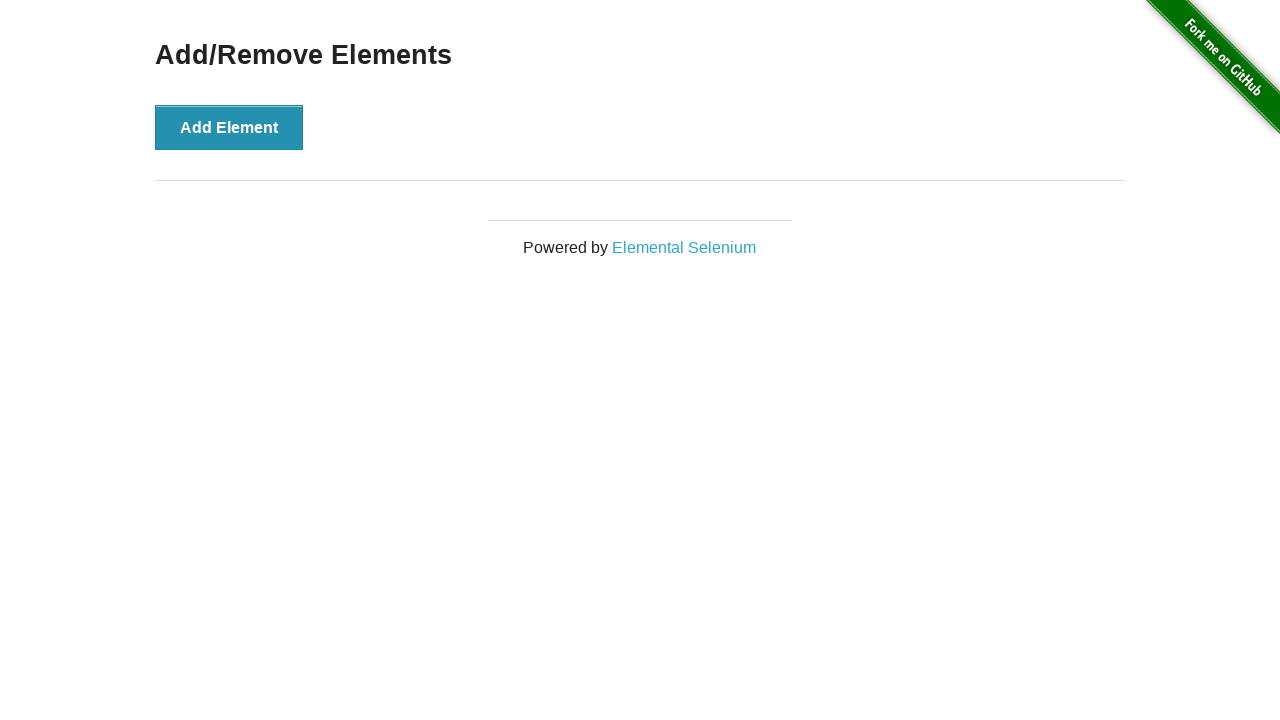

Waited 500ms to verify element removal
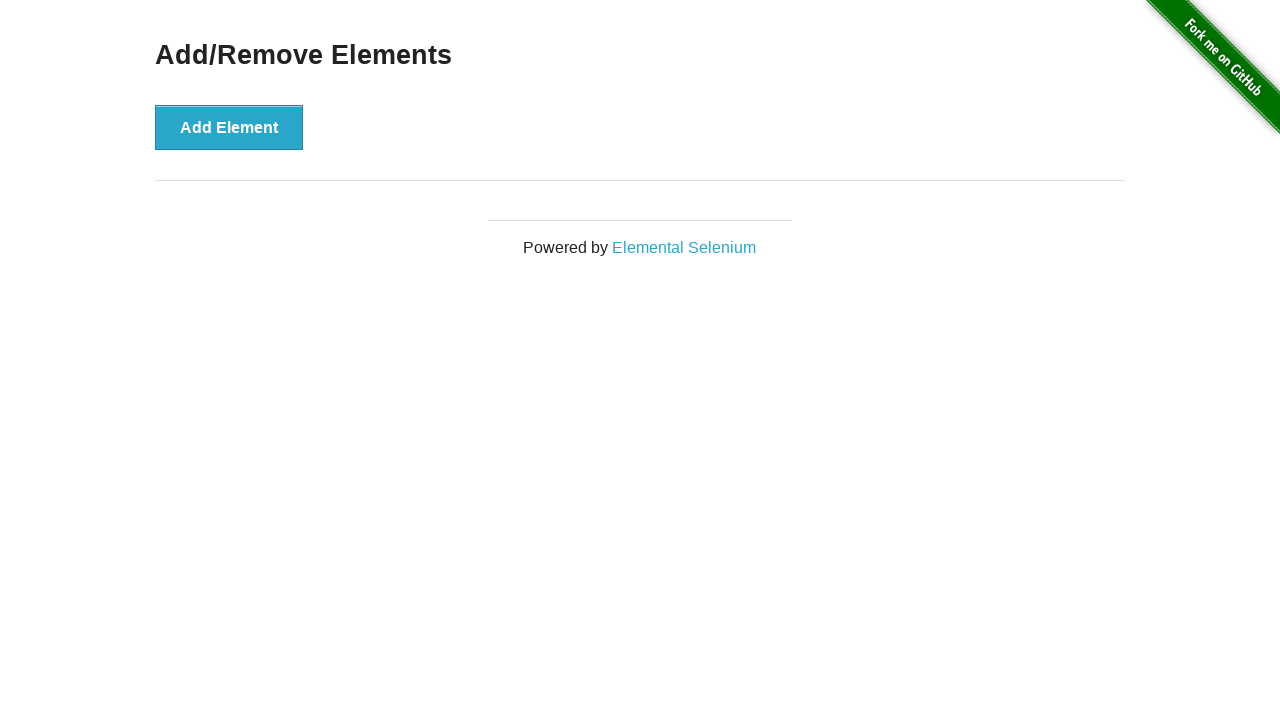

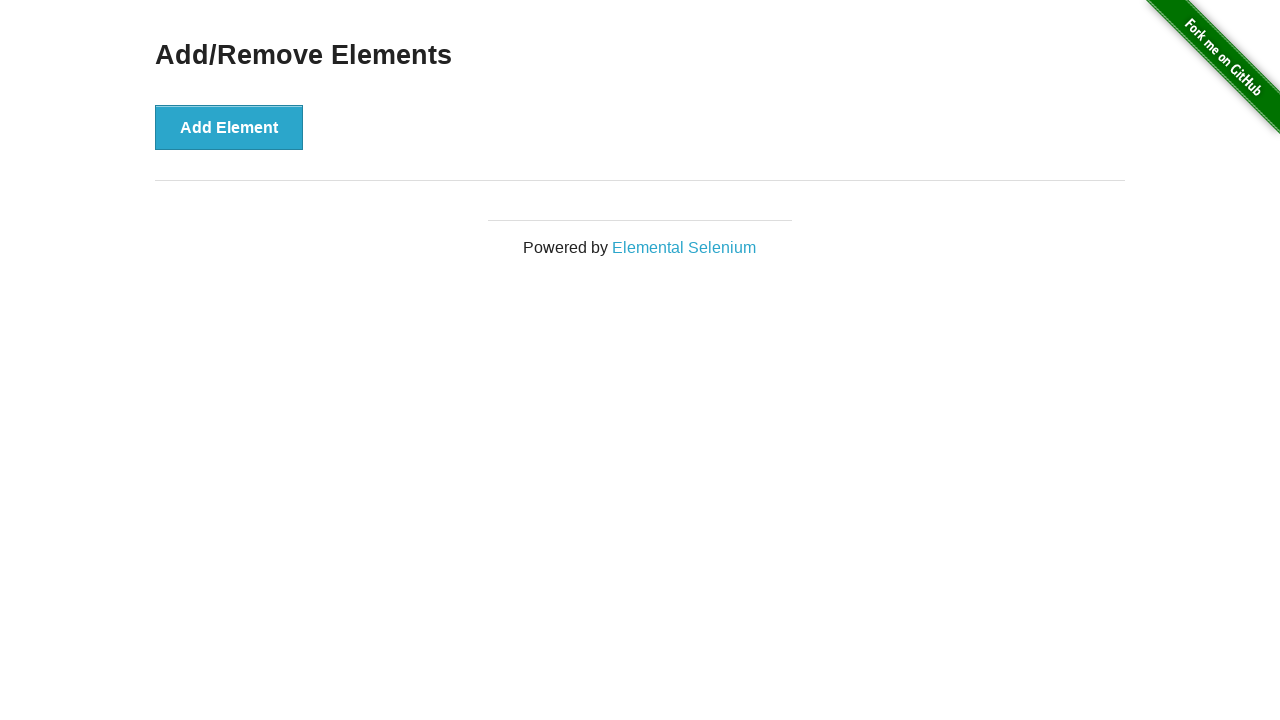